Tests the Add Element button functionality by clicking it five times and verifying that five Delete buttons appear on the page

Starting URL: http://the-internet.herokuapp.com/add_remove_elements/

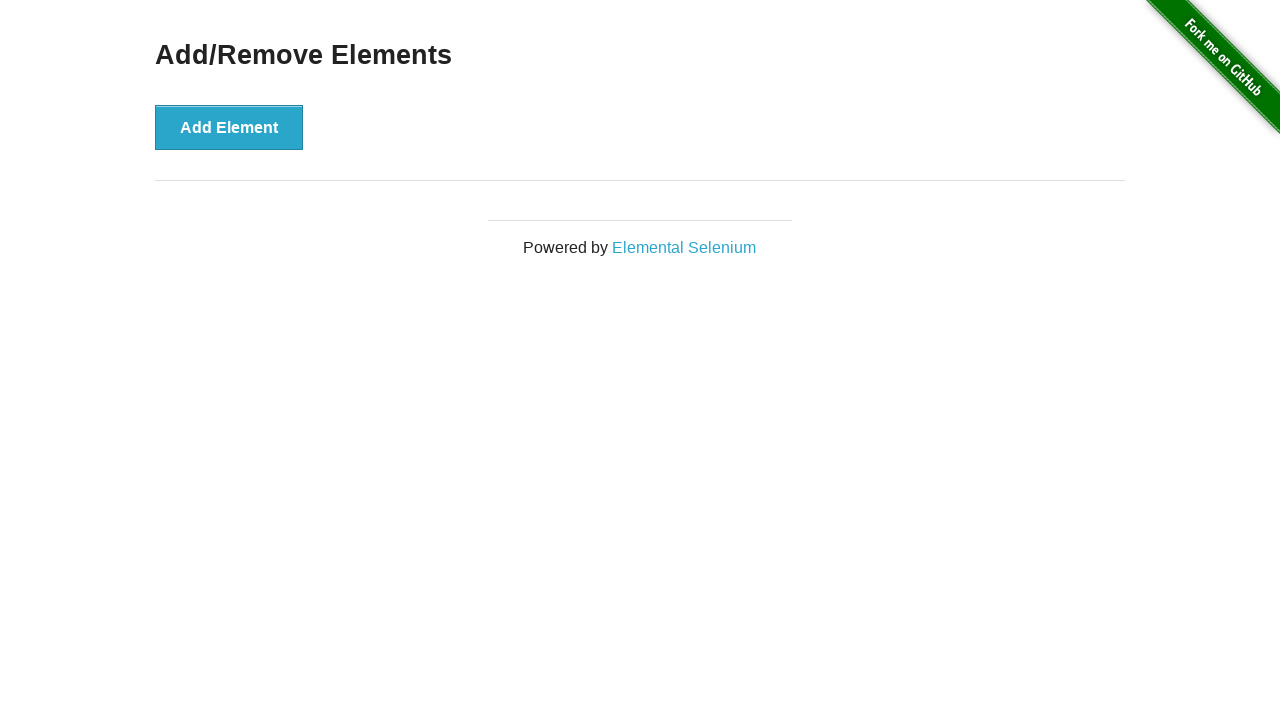

Clicked Add Element button (iteration 1 of 5) at (229, 127) on #content > div > button
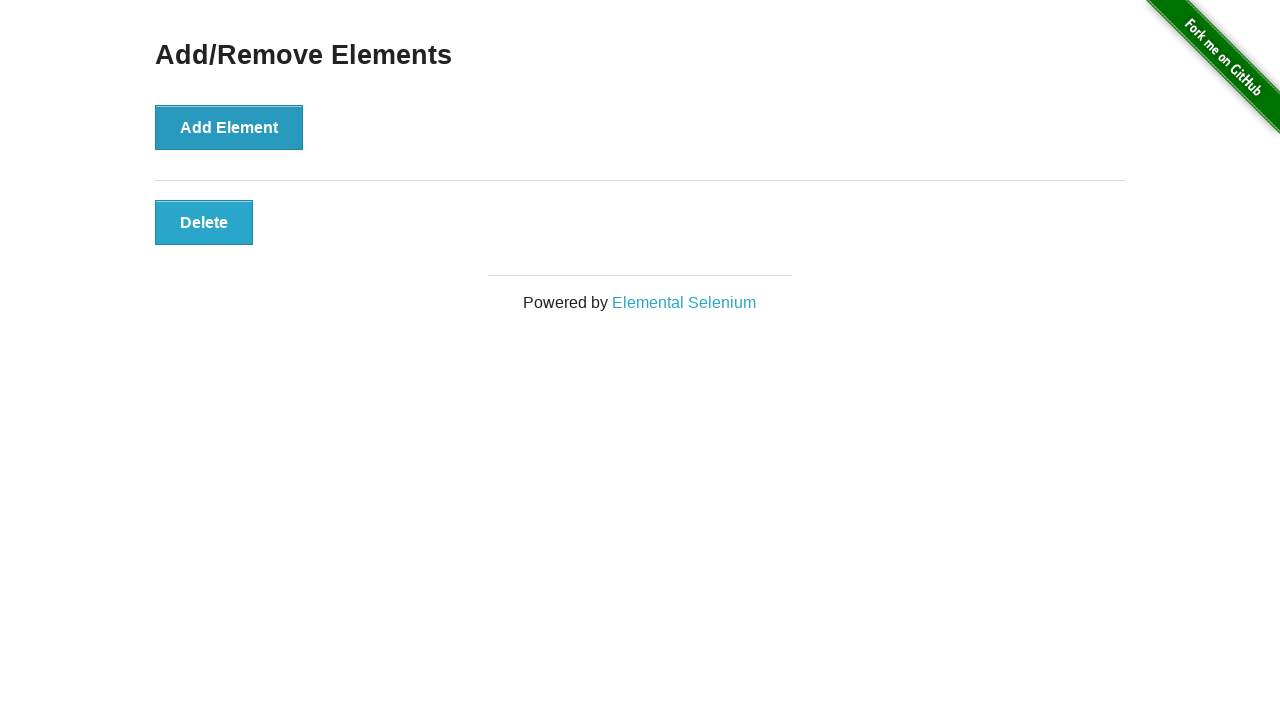

Clicked Add Element button (iteration 2 of 5) at (229, 127) on #content > div > button
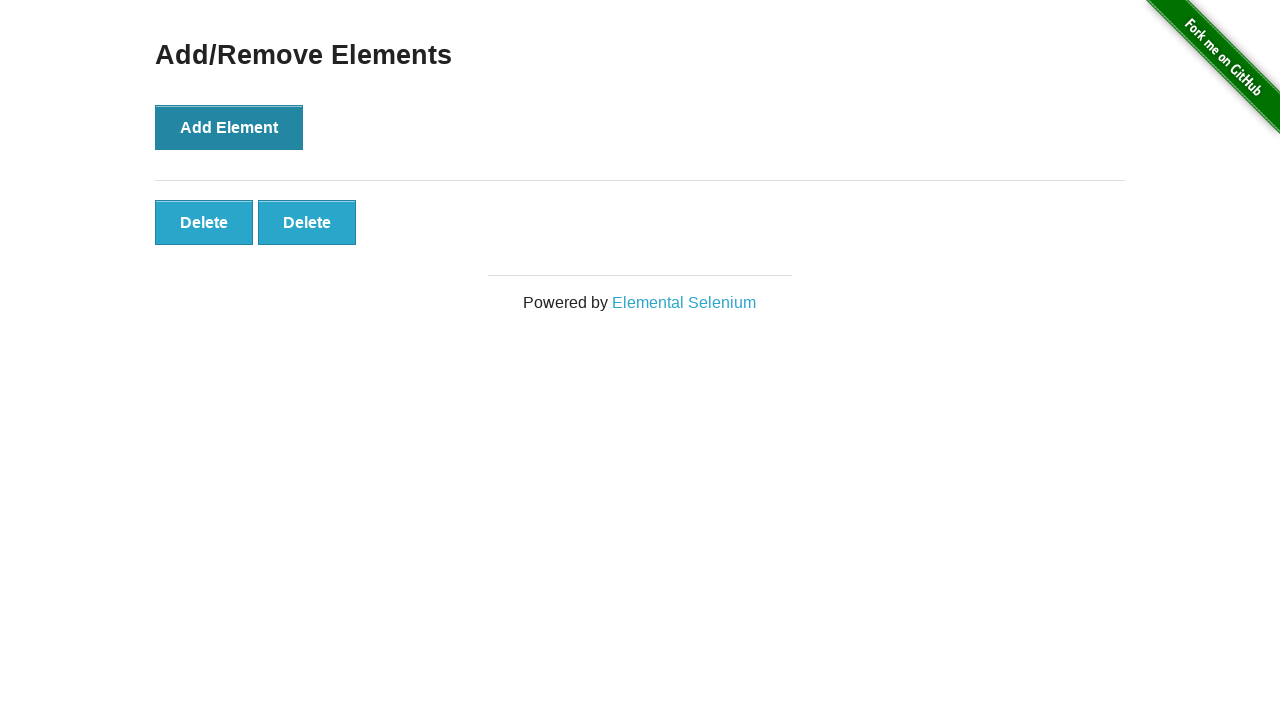

Clicked Add Element button (iteration 3 of 5) at (229, 127) on #content > div > button
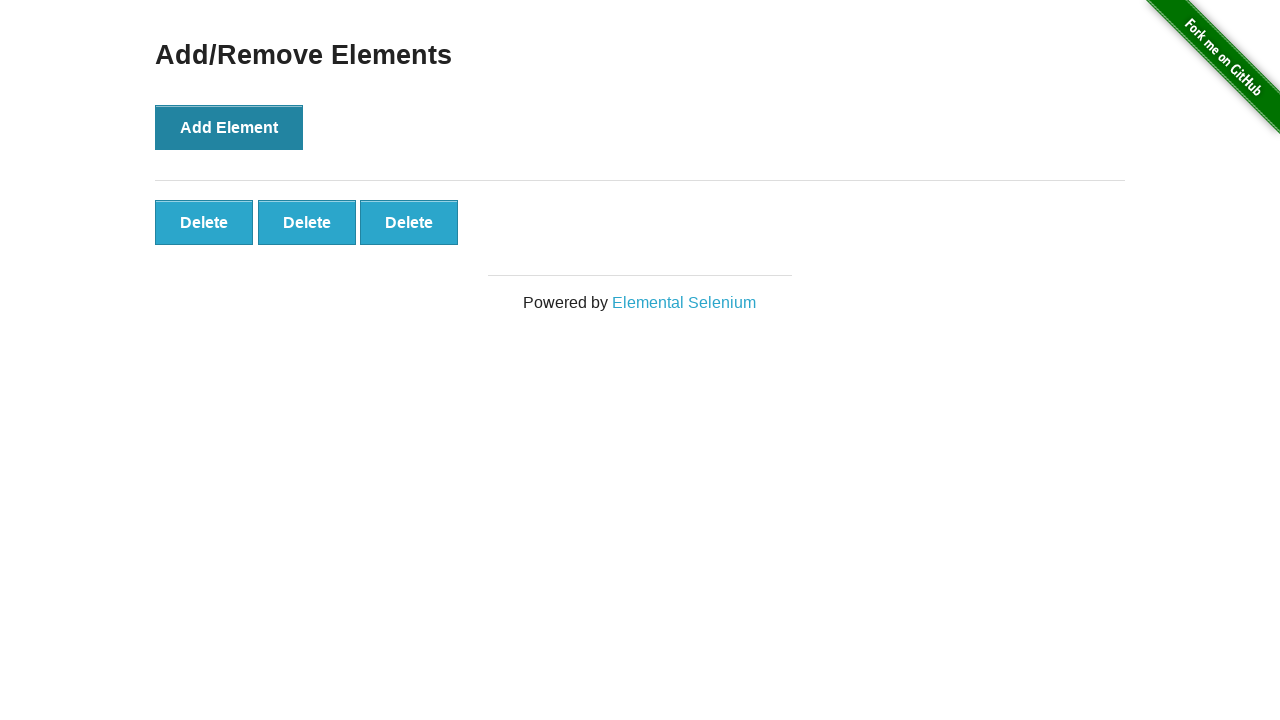

Clicked Add Element button (iteration 4 of 5) at (229, 127) on #content > div > button
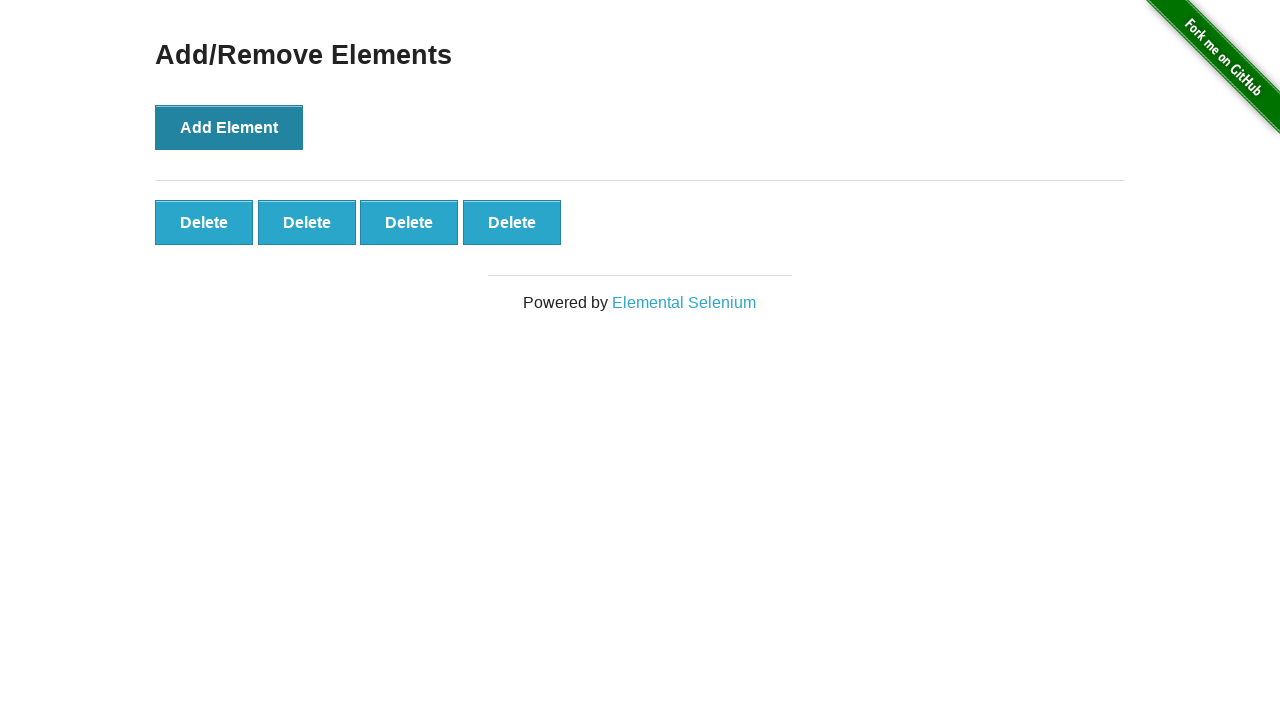

Clicked Add Element button (iteration 5 of 5) at (229, 127) on #content > div > button
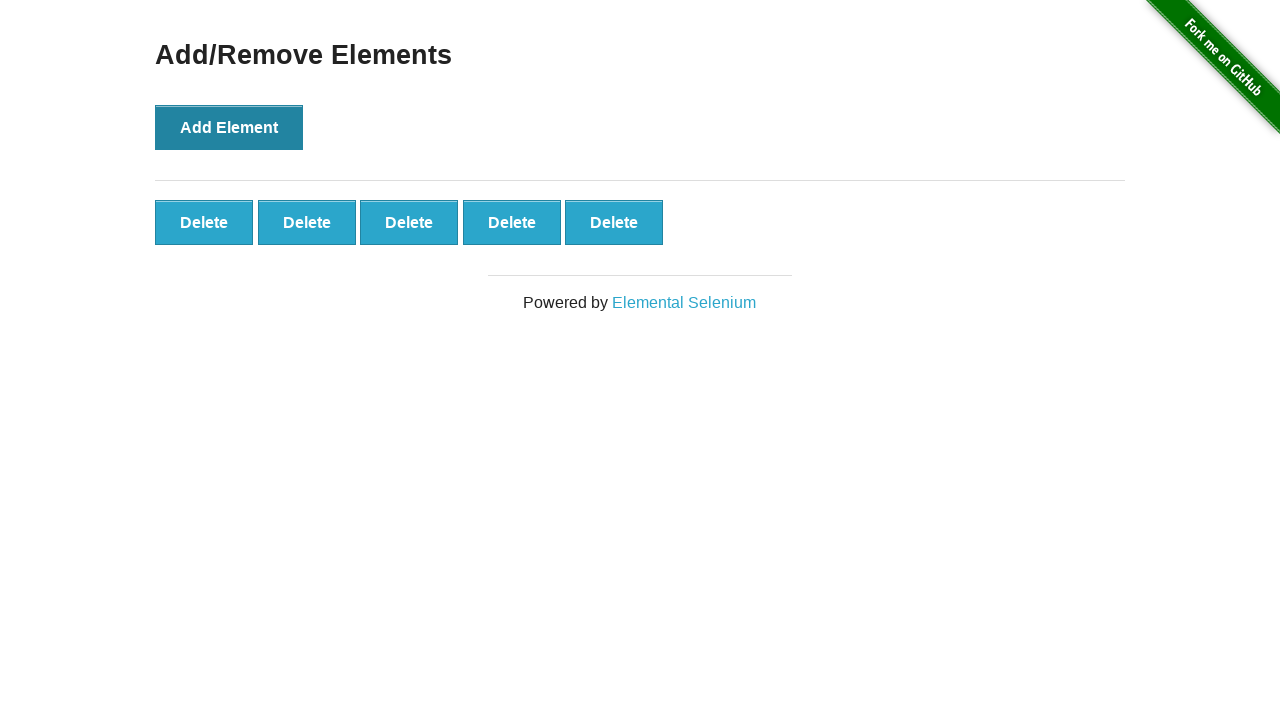

Delete buttons appeared on page after clicking Add Element
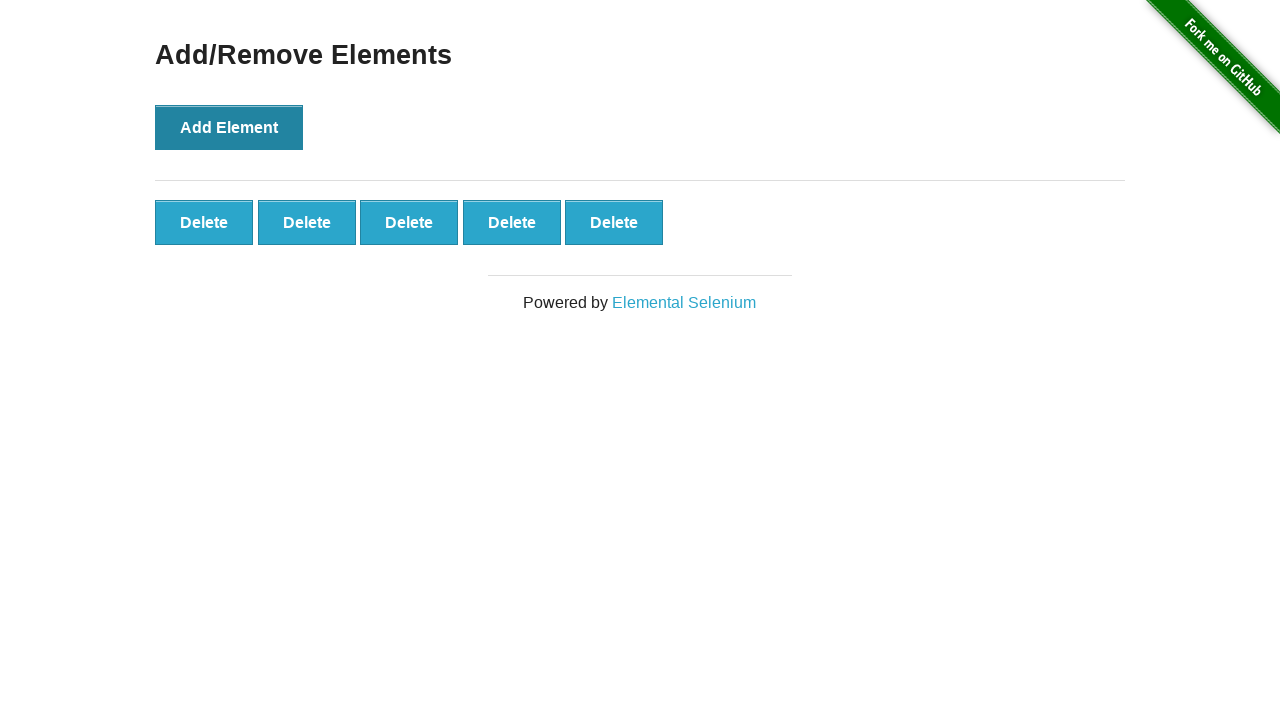

Located all Delete buttons on page
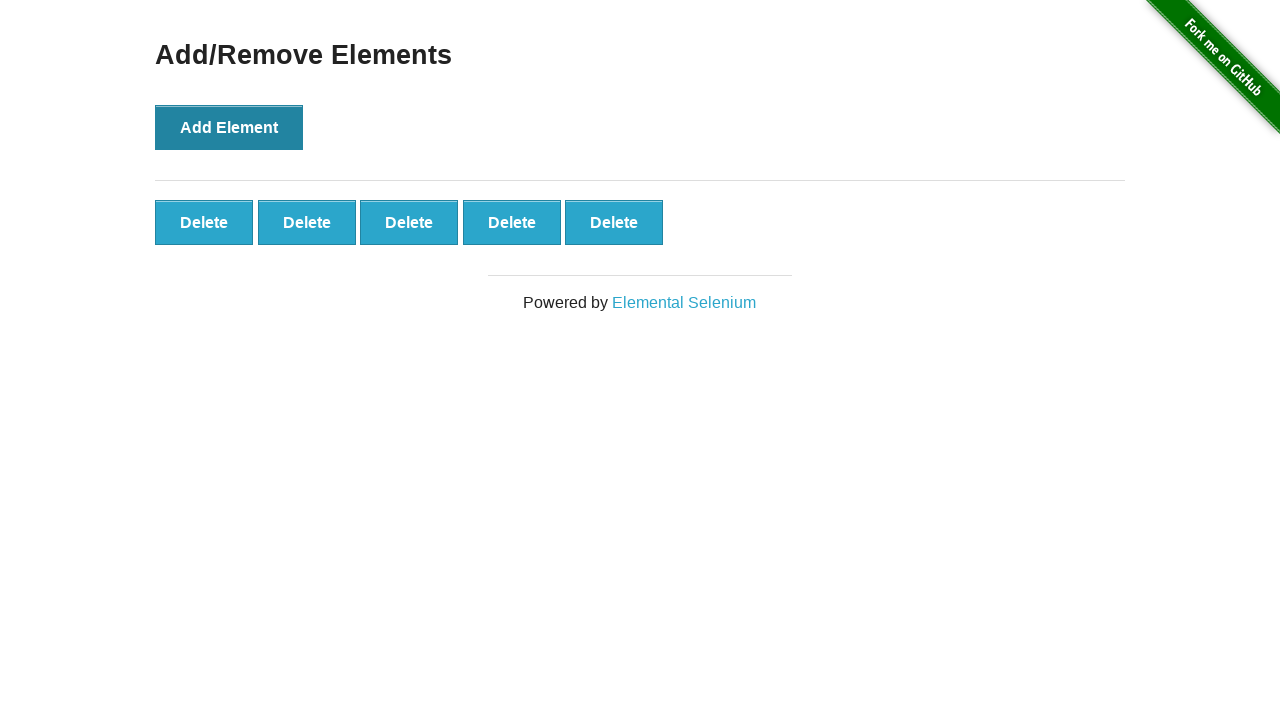

Verified all 5 Delete buttons are present by waiting for the 5th button
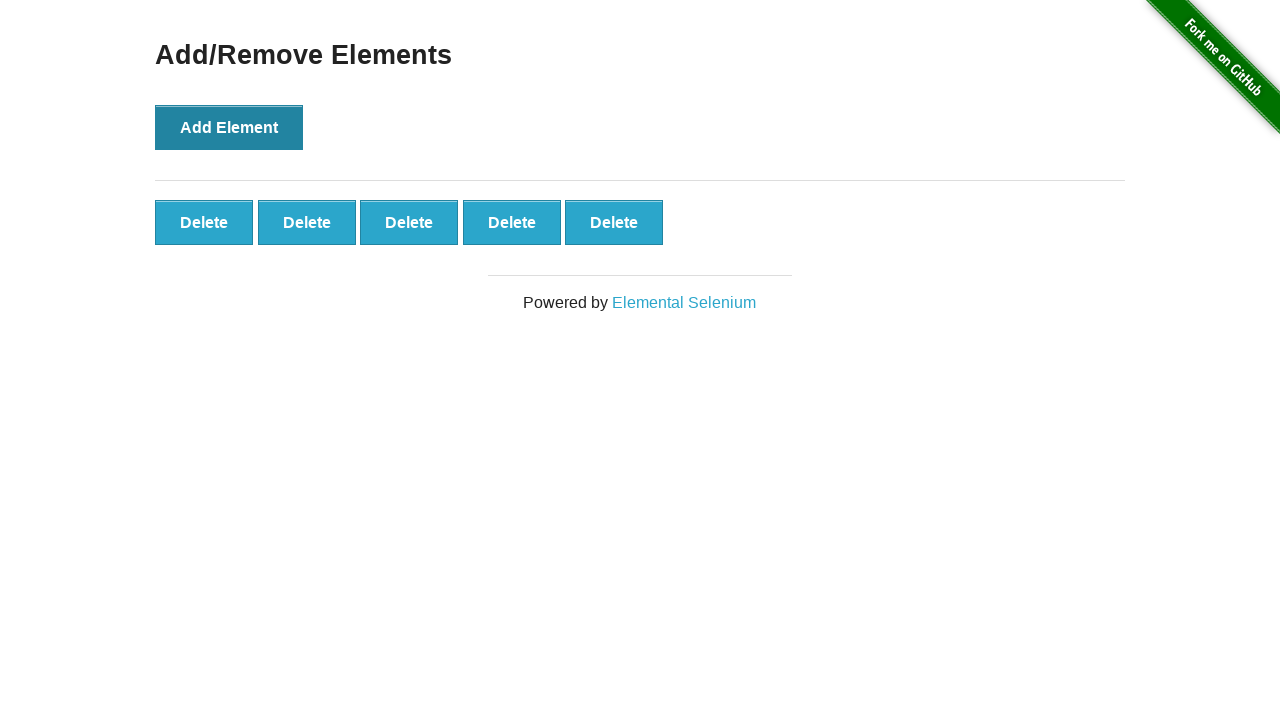

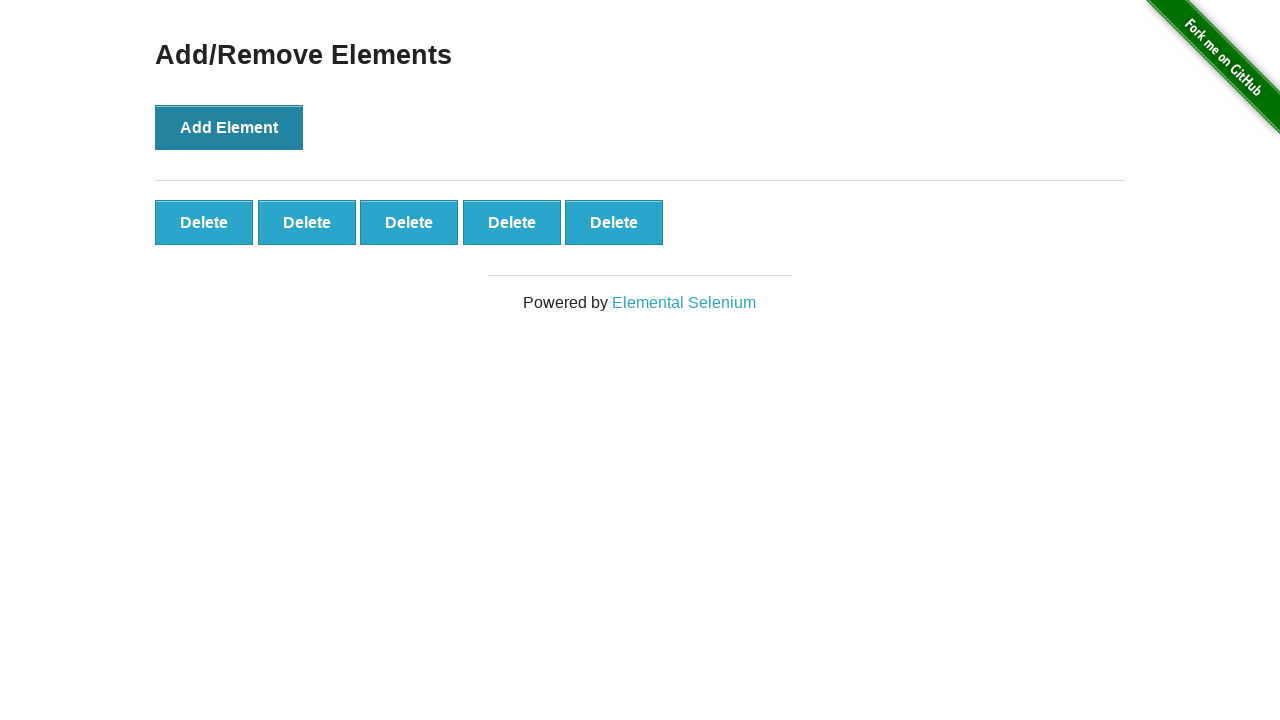